Tests form interactions on a practice page using relative element positioning - clicks on date input field below a label, checks a checkbox to the left of the ice cream label, and verifies labels positioned relative to other elements.

Starting URL: https://rahulshettyacademy.com/angularpractice/

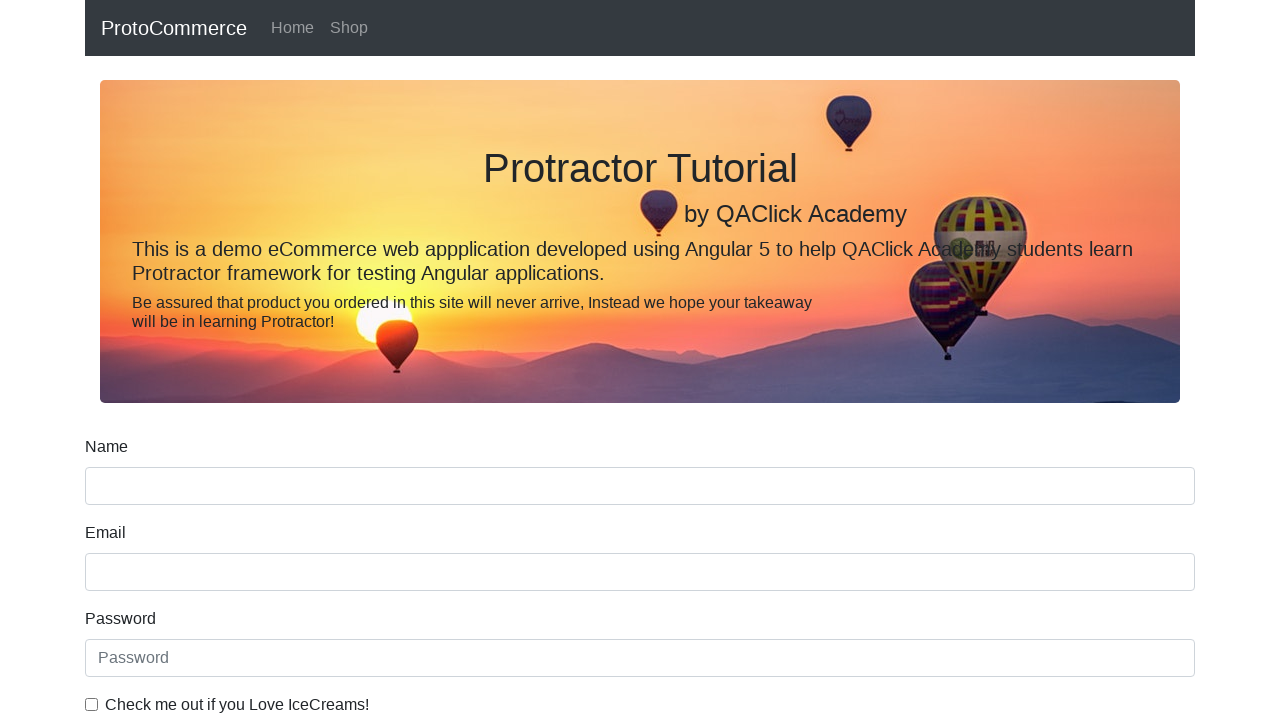

Located name input field
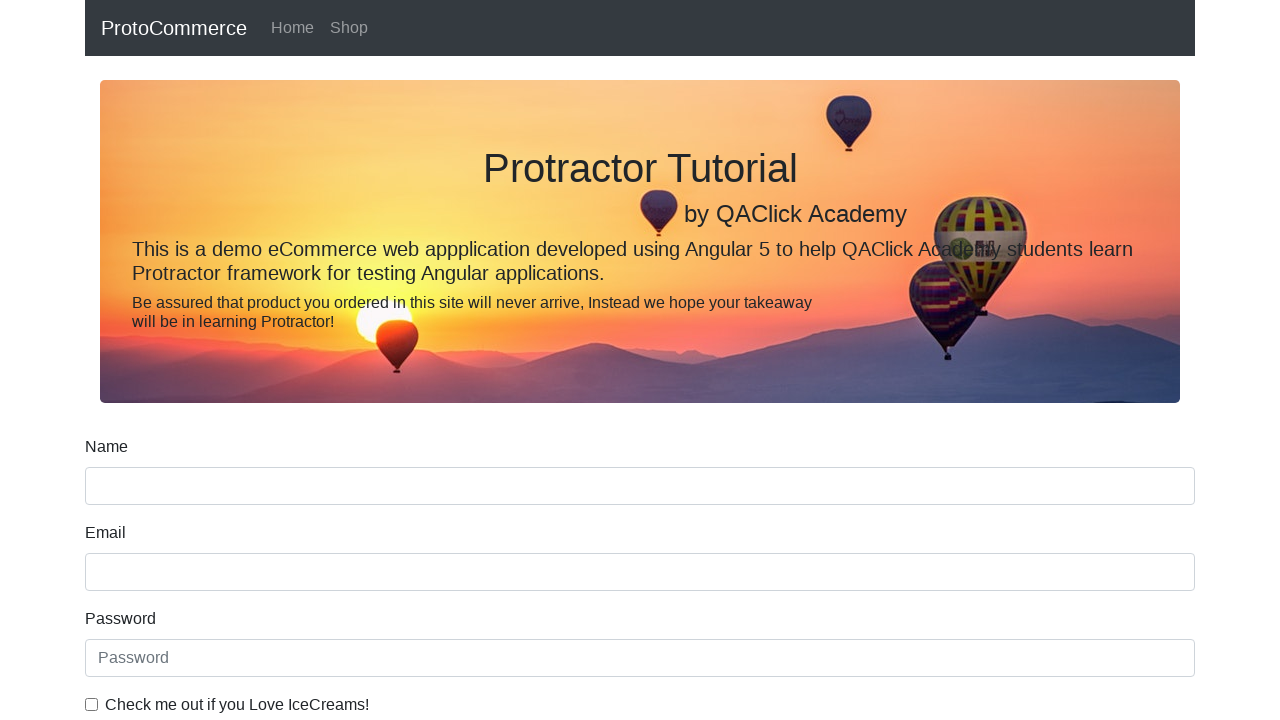

Located label above name input field
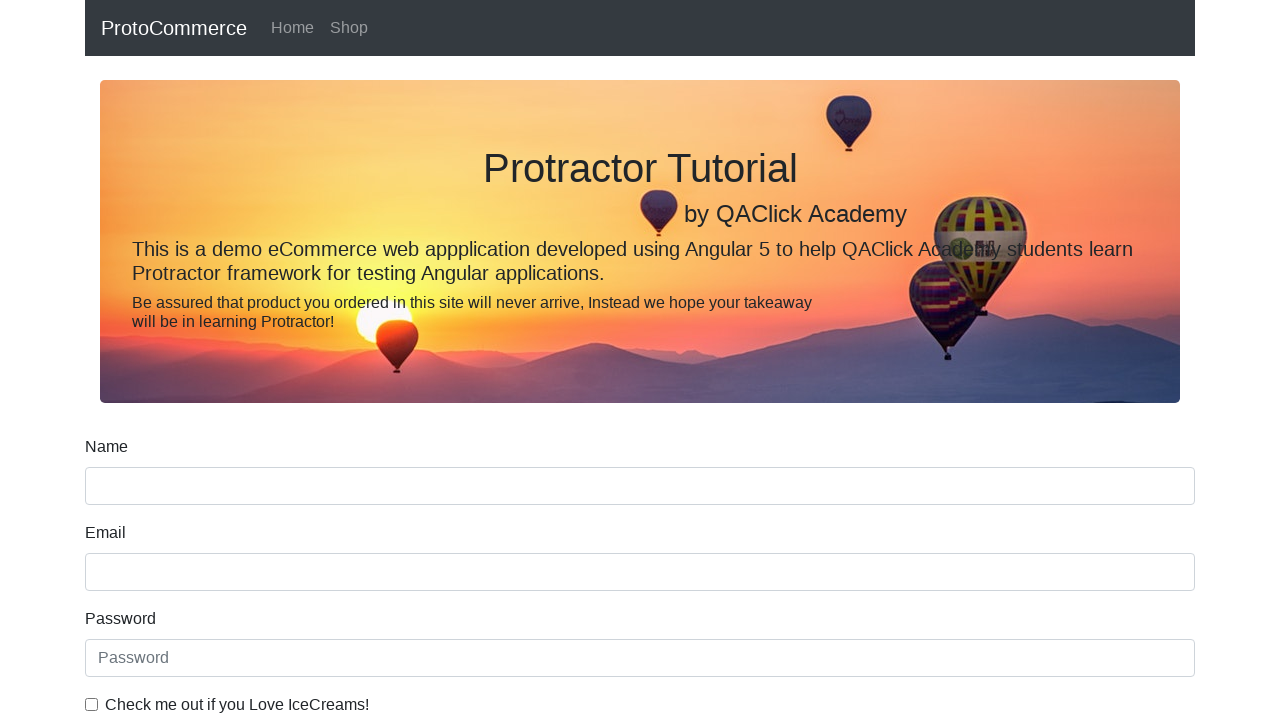

Located 'Date of Birth' label element
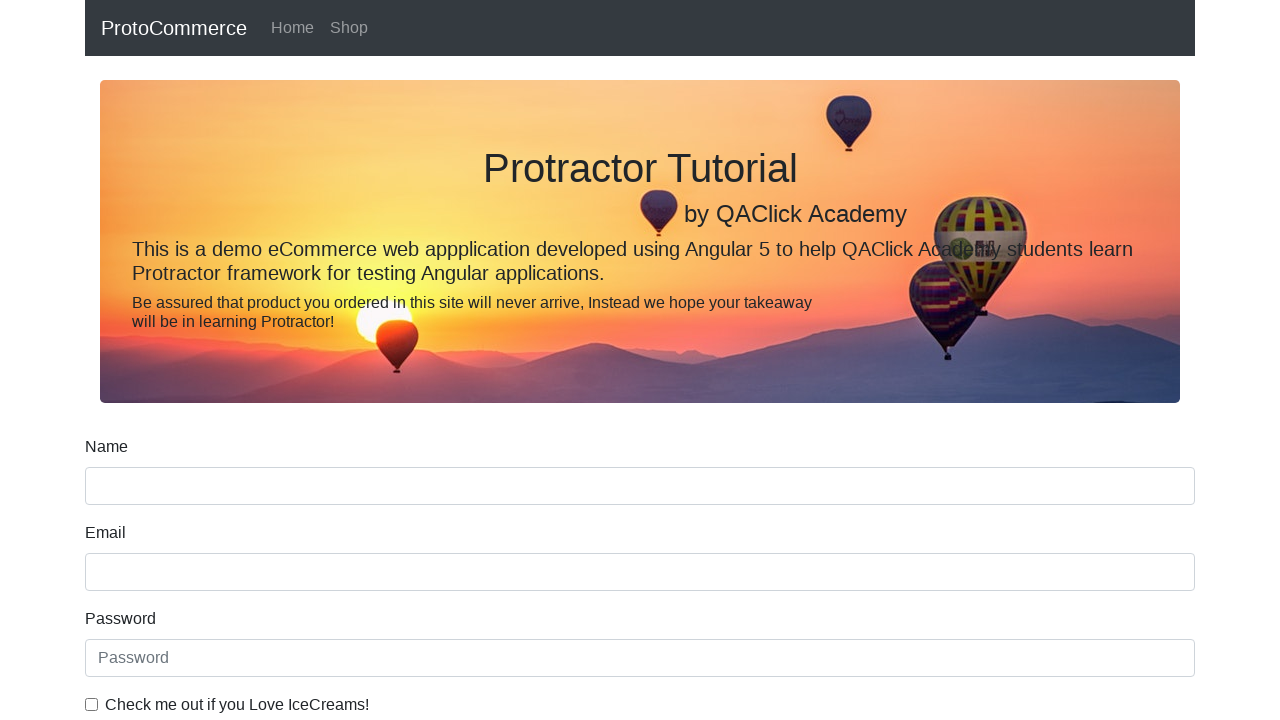

Clicked date input field below 'Date of Birth' label at (640, 412) on input[name='bday']
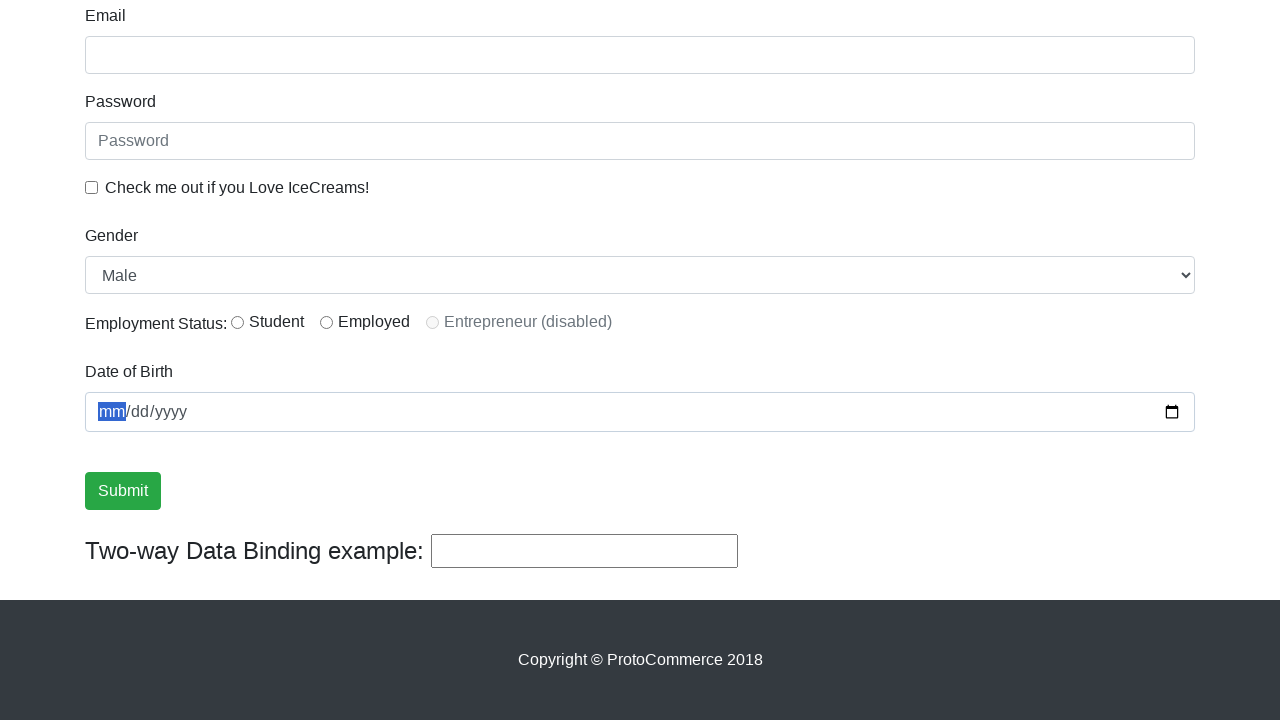

Located ice cream checkbox element
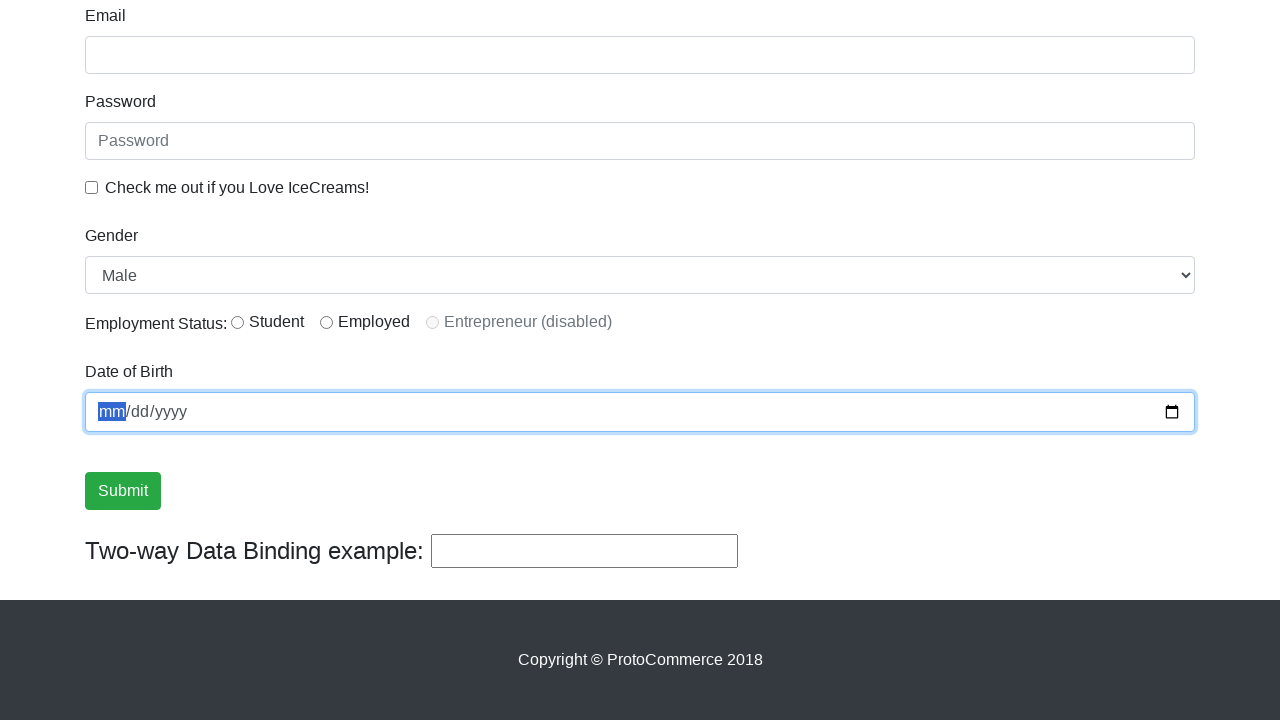

Clicked checkbox to the left of 'Ice Creams' label at (92, 187) on #exampleCheck1
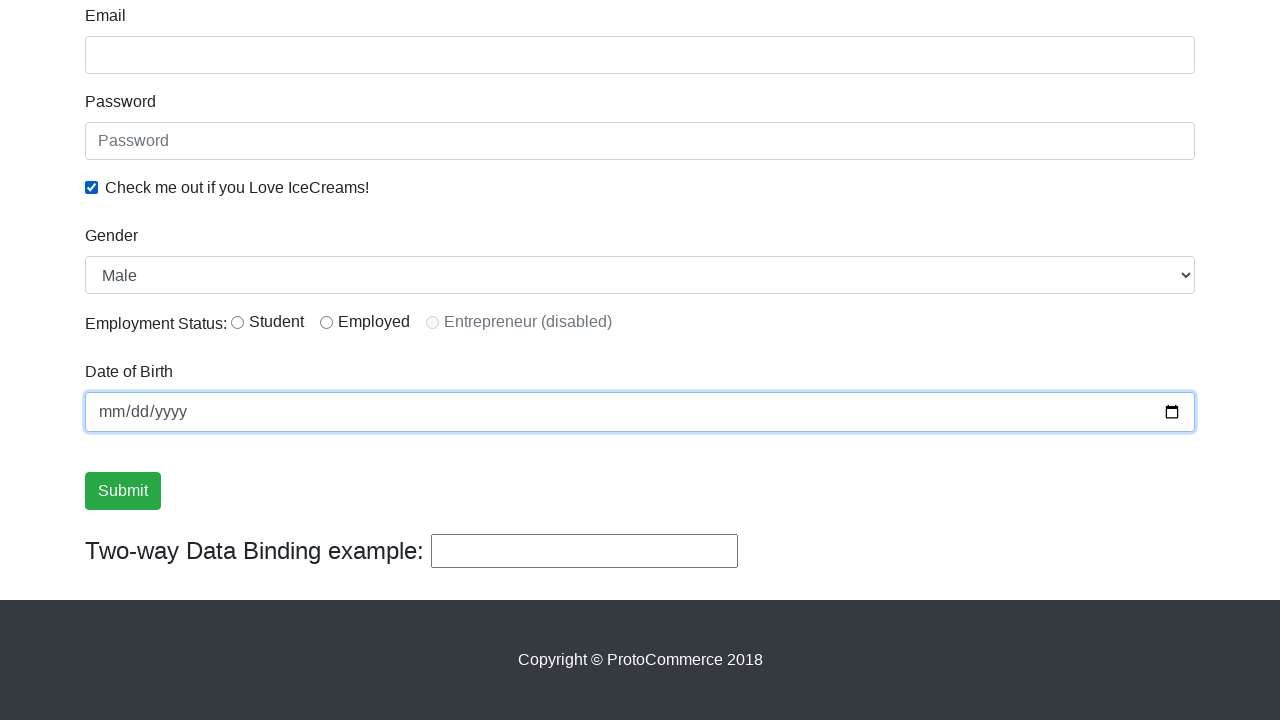

Verified radio button label is visible
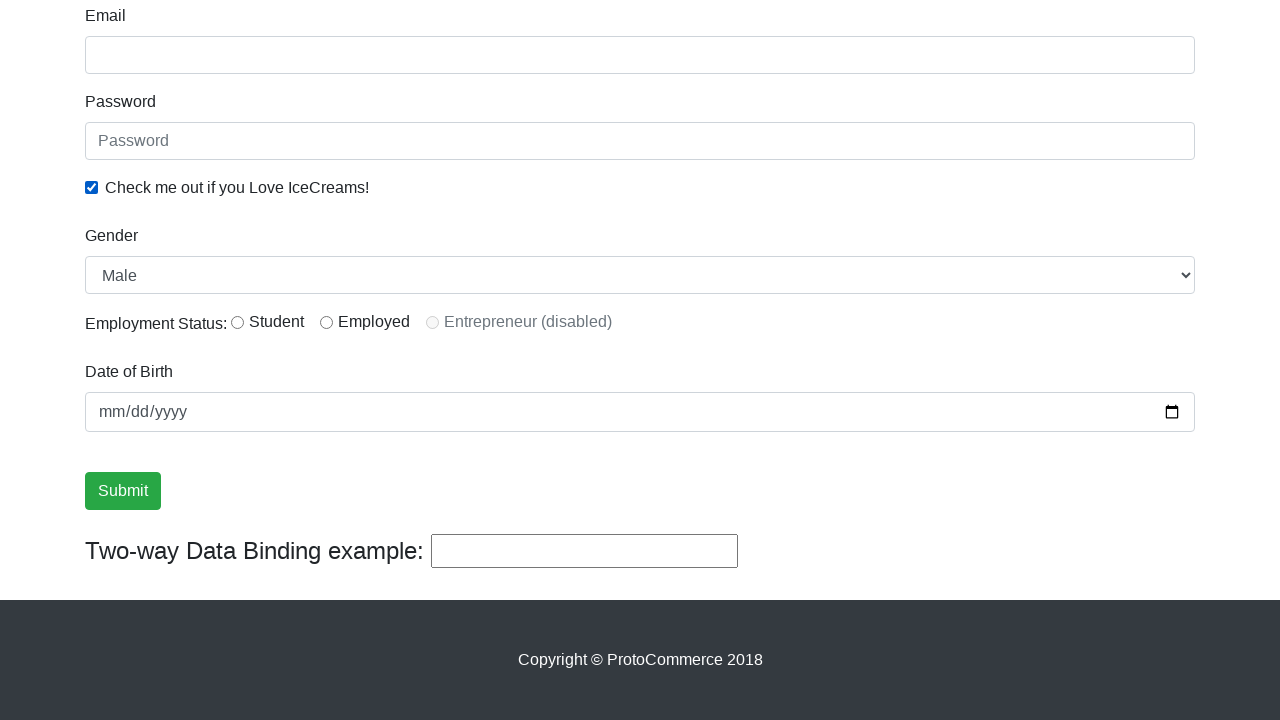

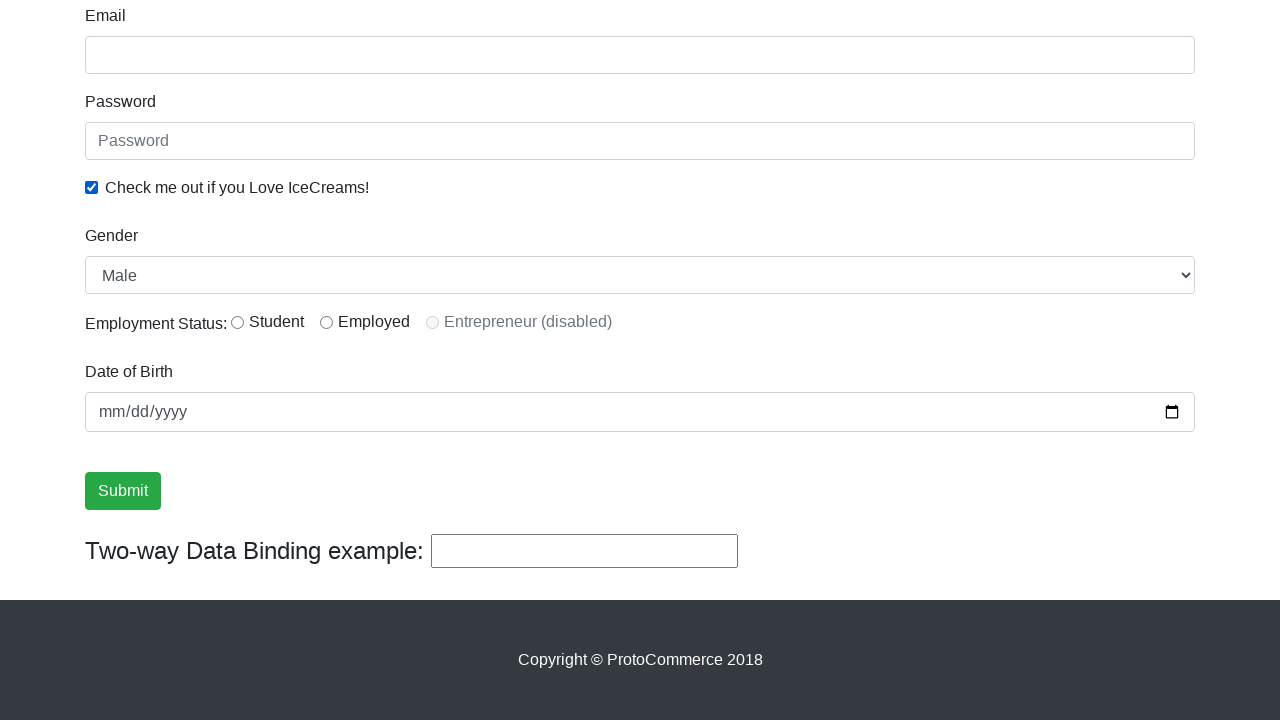